Tests checkbox functionality by selecting the first 3 checkboxes on a practice automation page, then deselecting all selected checkboxes

Starting URL: https://testautomationpractice.blogspot.com/

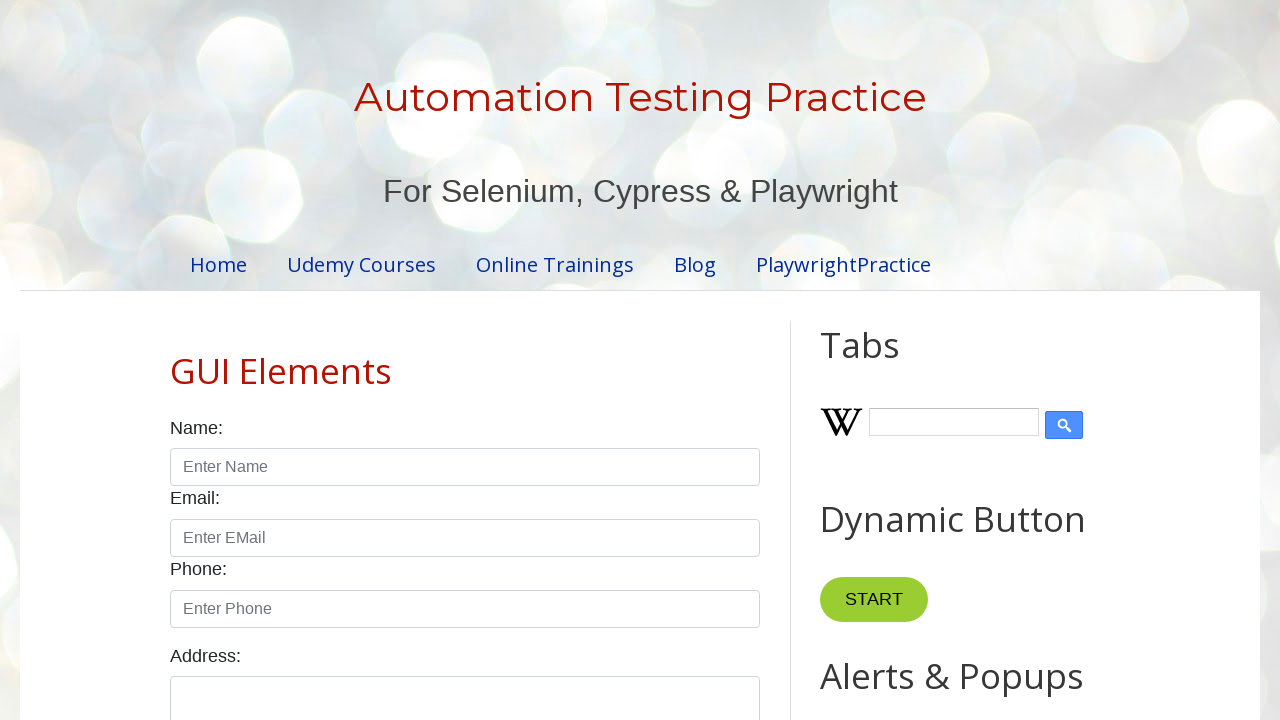

Navigated to test automation practice page
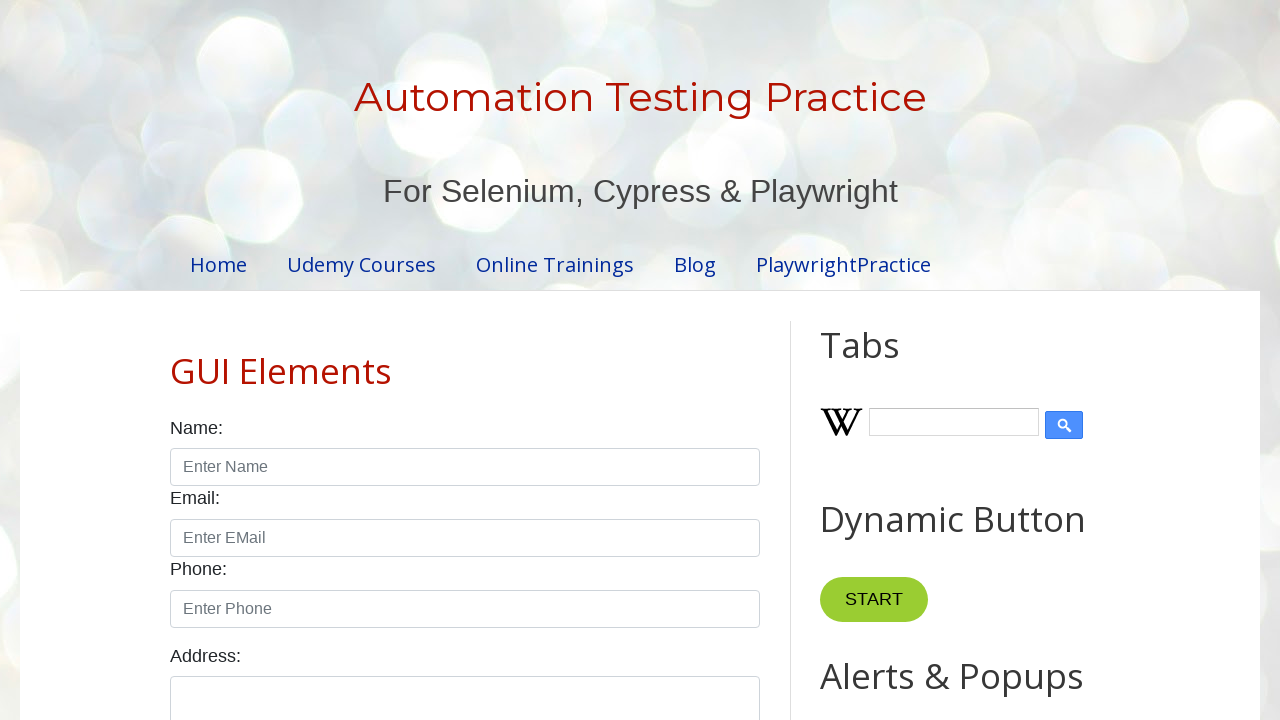

Located all checkboxes on the page
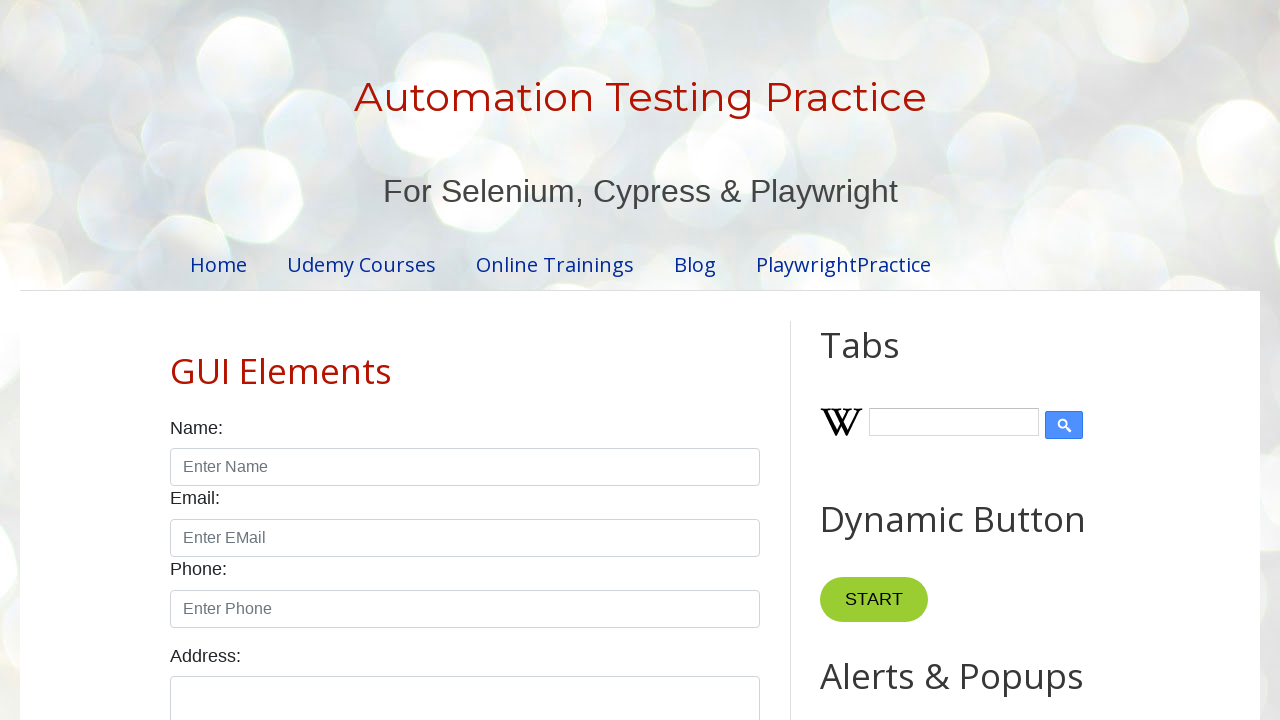

Selected checkbox #1 at (176, 360) on input.form-check-input[type='checkbox'] >> nth=0
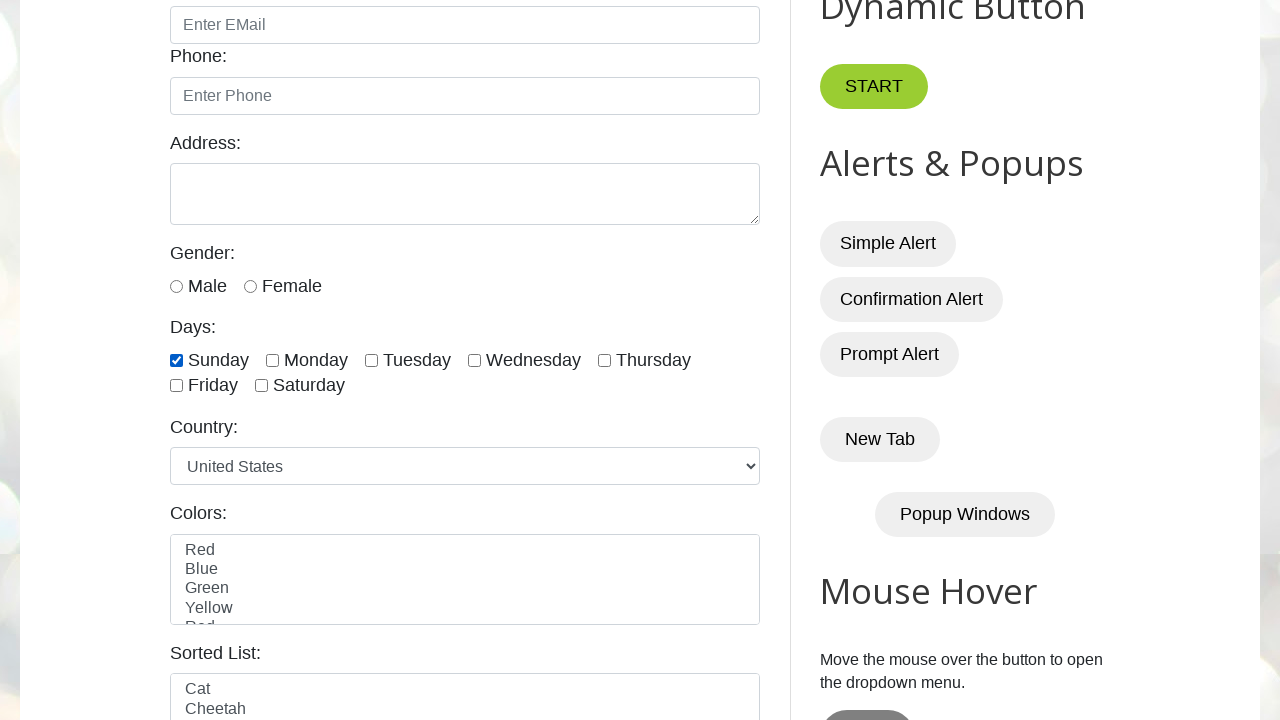

Selected checkbox #2 at (272, 360) on input.form-check-input[type='checkbox'] >> nth=1
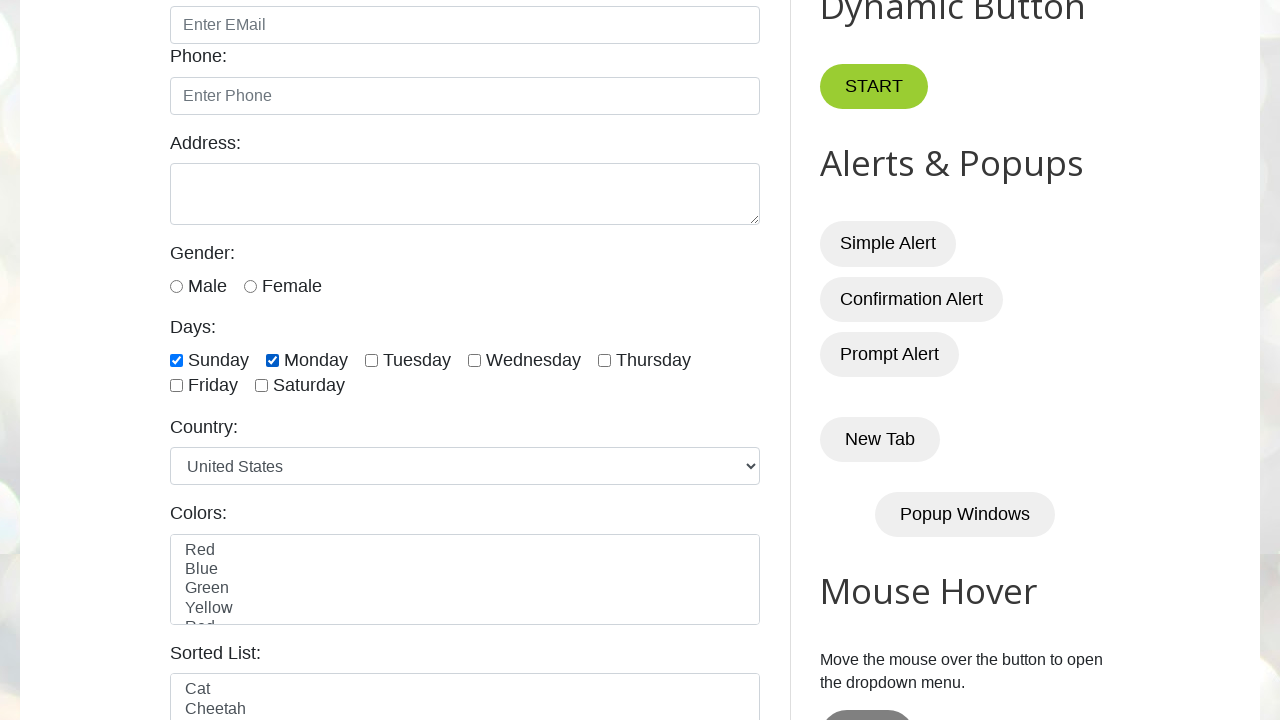

Selected checkbox #3 at (372, 360) on input.form-check-input[type='checkbox'] >> nth=2
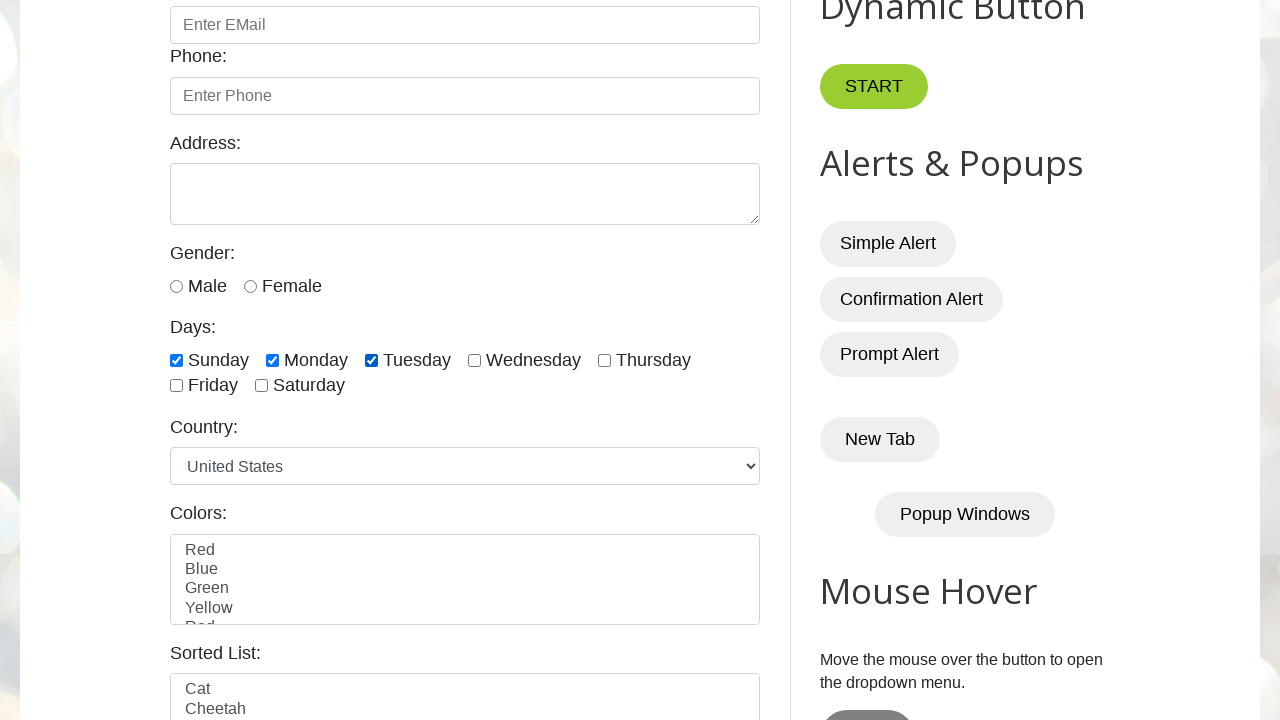

Deselected a checked checkbox at (176, 360) on input.form-check-input[type='checkbox'] >> nth=0
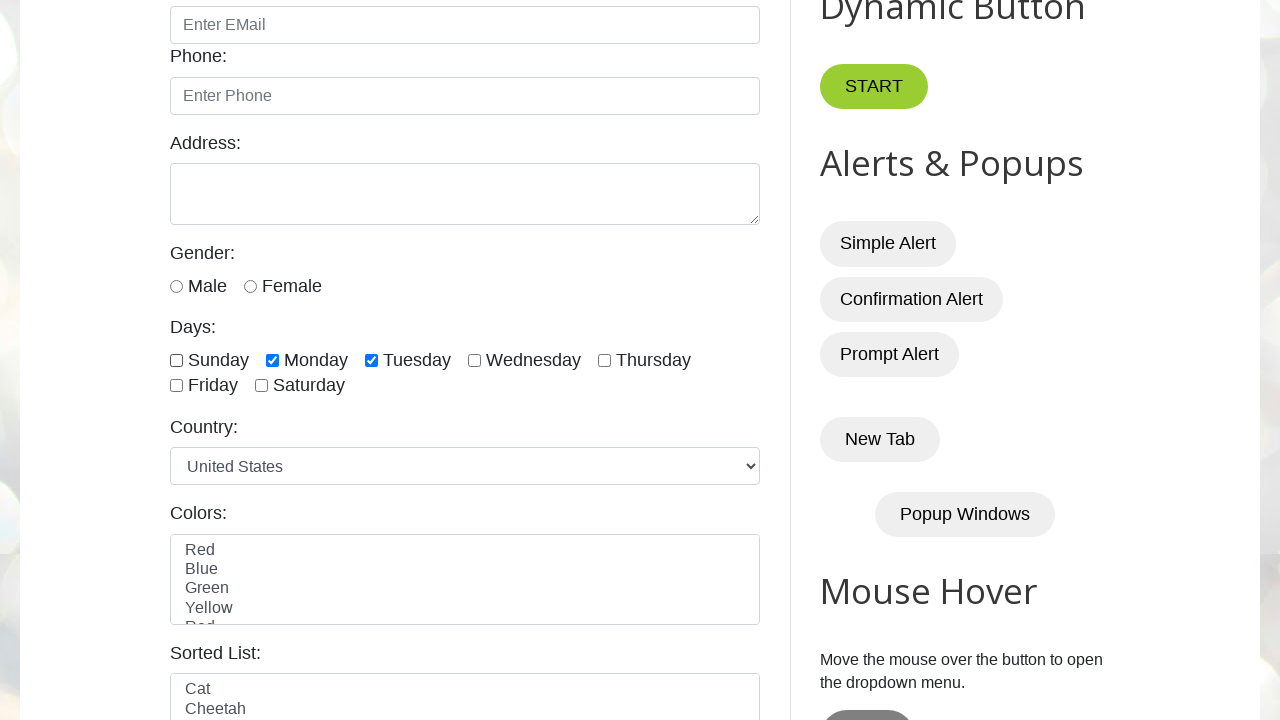

Deselected a checked checkbox at (272, 360) on input.form-check-input[type='checkbox'] >> nth=1
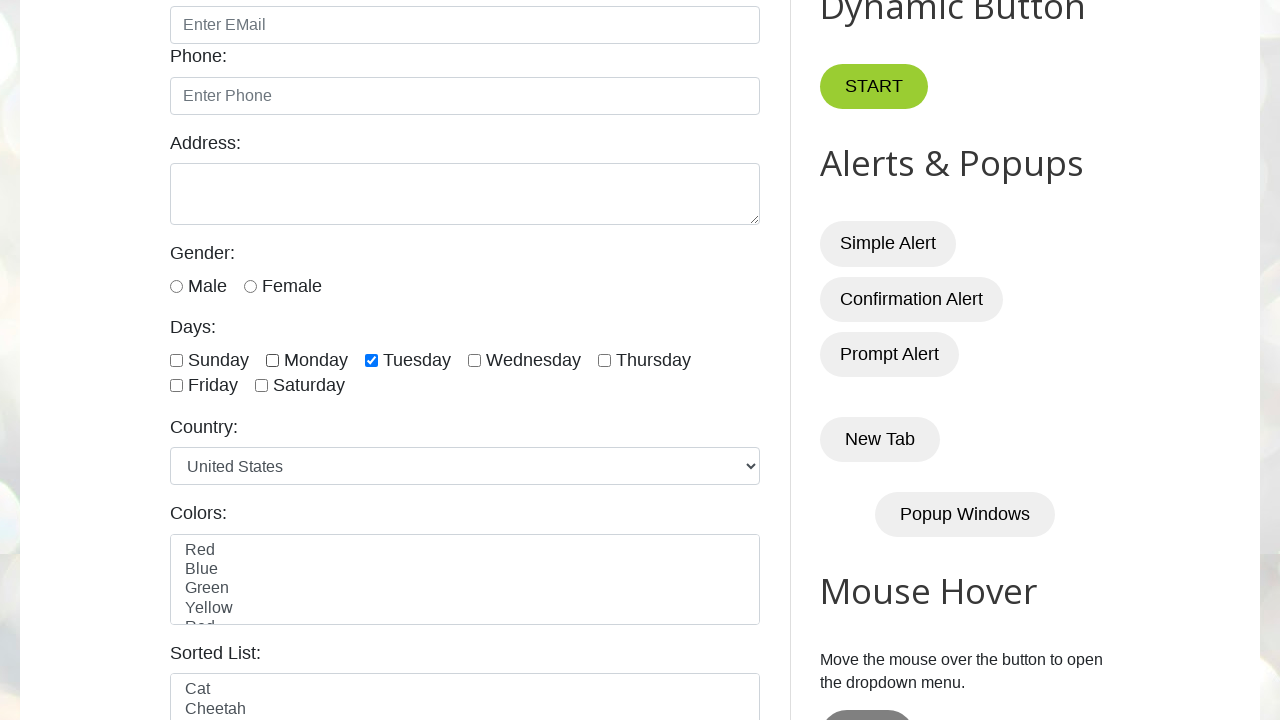

Deselected a checked checkbox at (372, 360) on input.form-check-input[type='checkbox'] >> nth=2
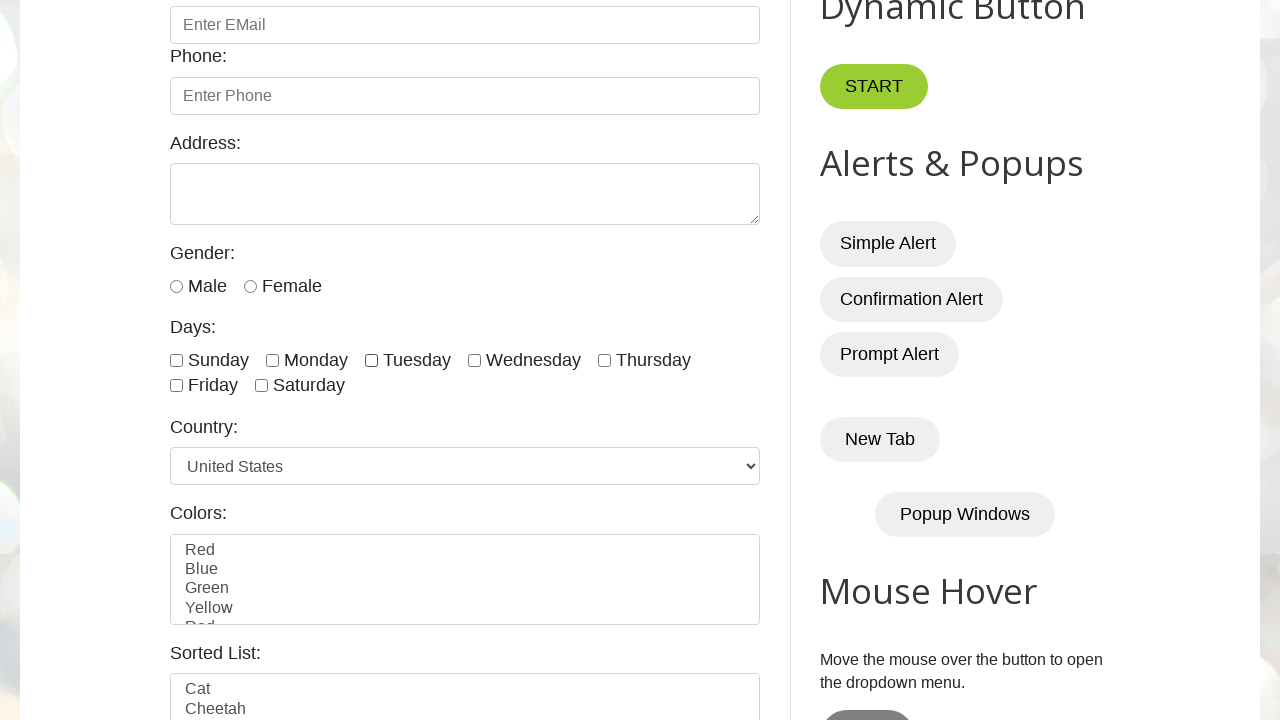

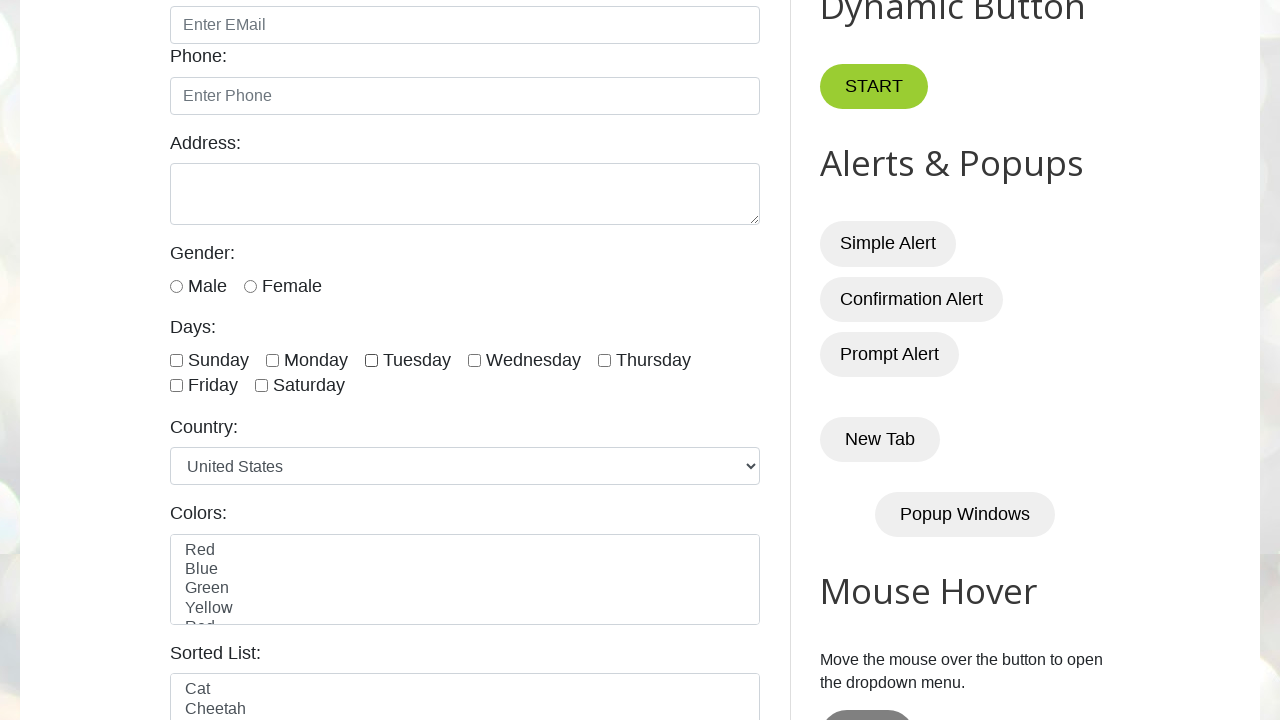